Tests page scrolling functionality by using keyboard actions to scroll down and up the page using PAGE_DOWN, ARROW_DOWN, PAGE_UP, and ARROW_UP keys.

Starting URL: https://techproeducation.com

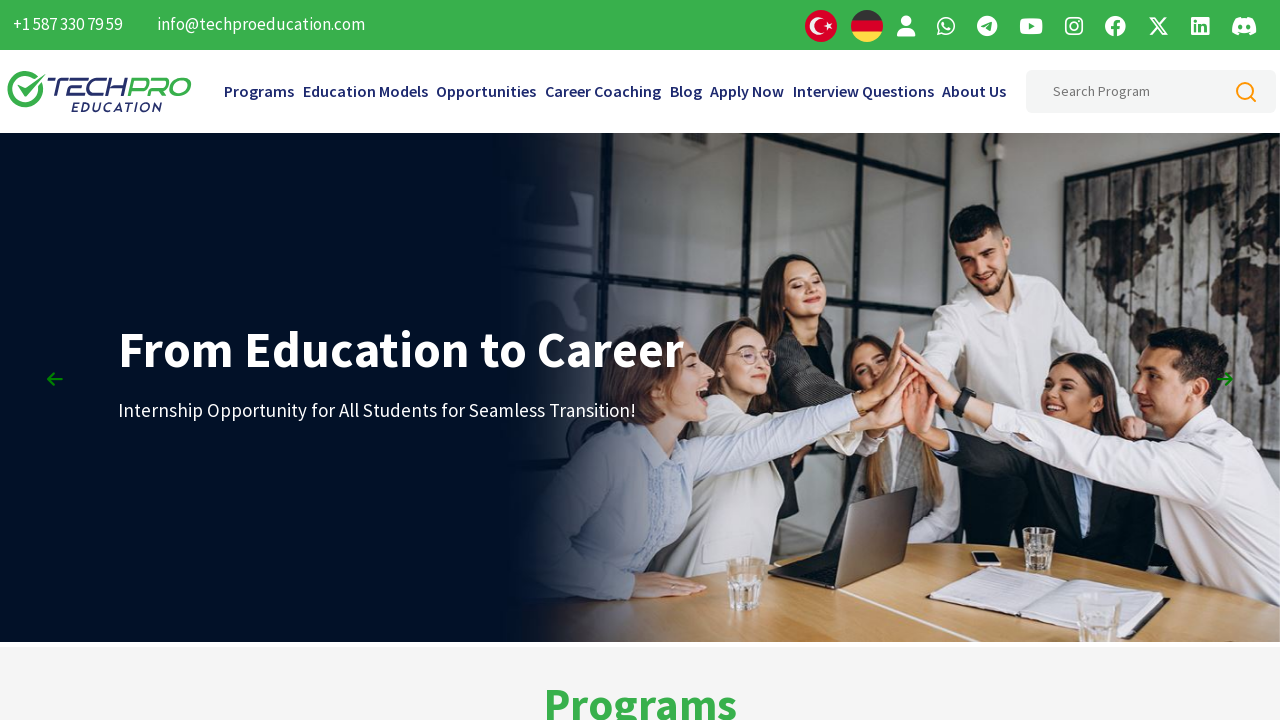

Page loaded with domcontentloaded state
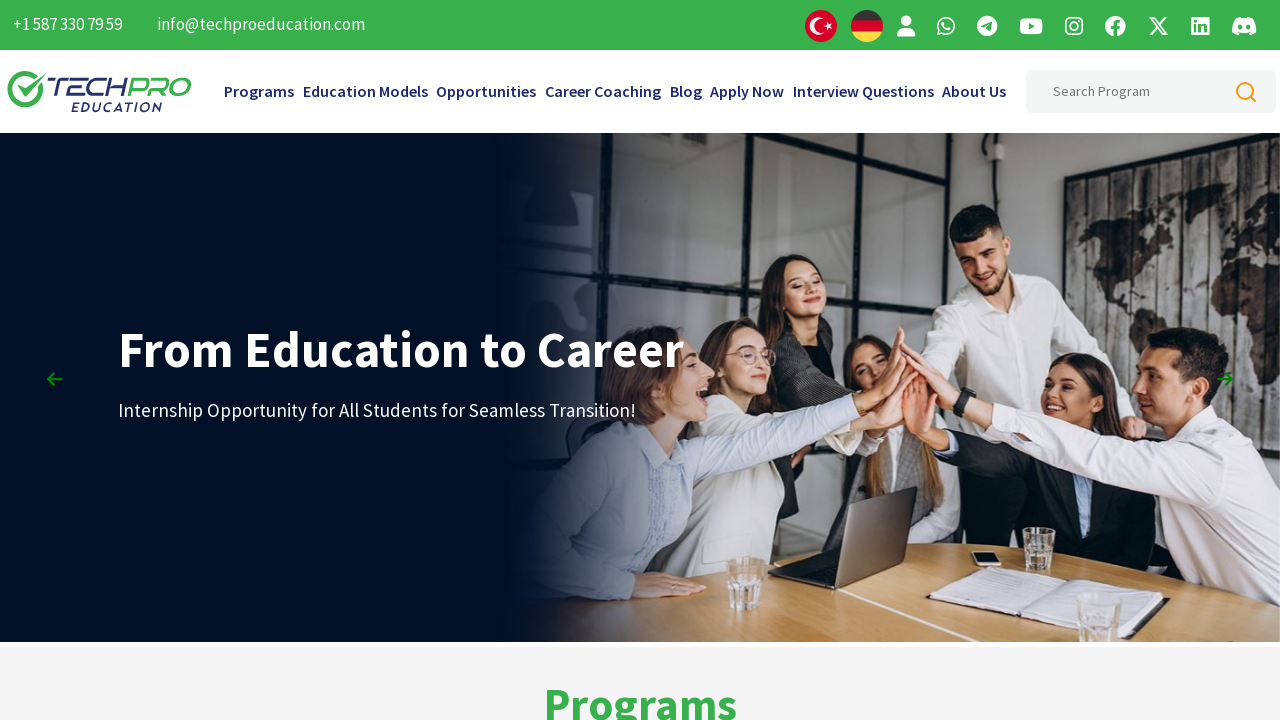

Pressed PageDown key - first scroll down
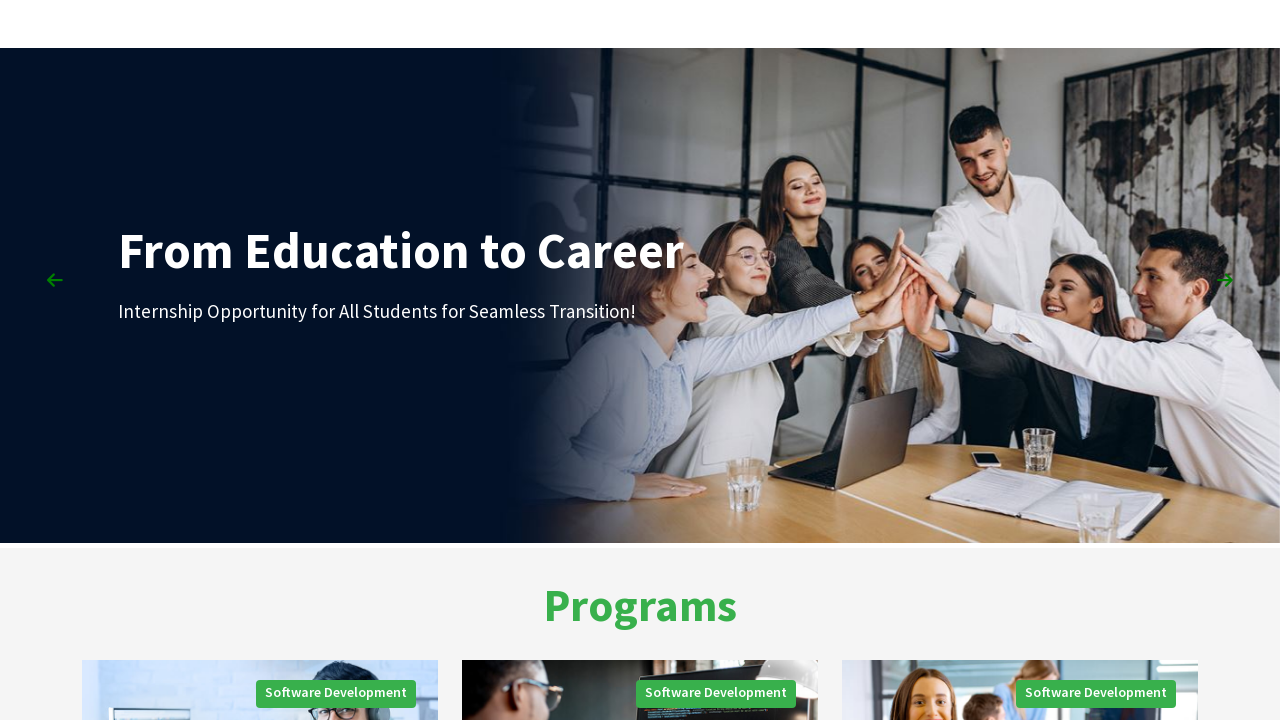

Pressed PageDown key - second scroll down
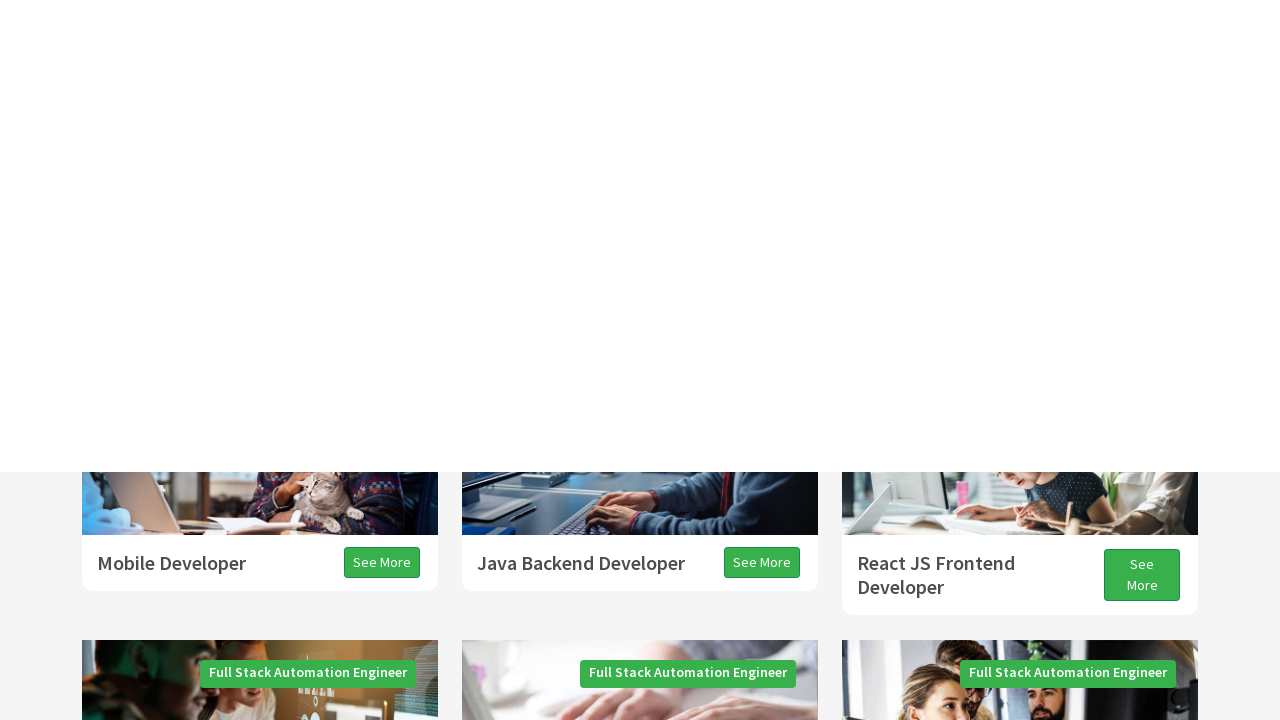

Pressed PageDown key - third scroll down
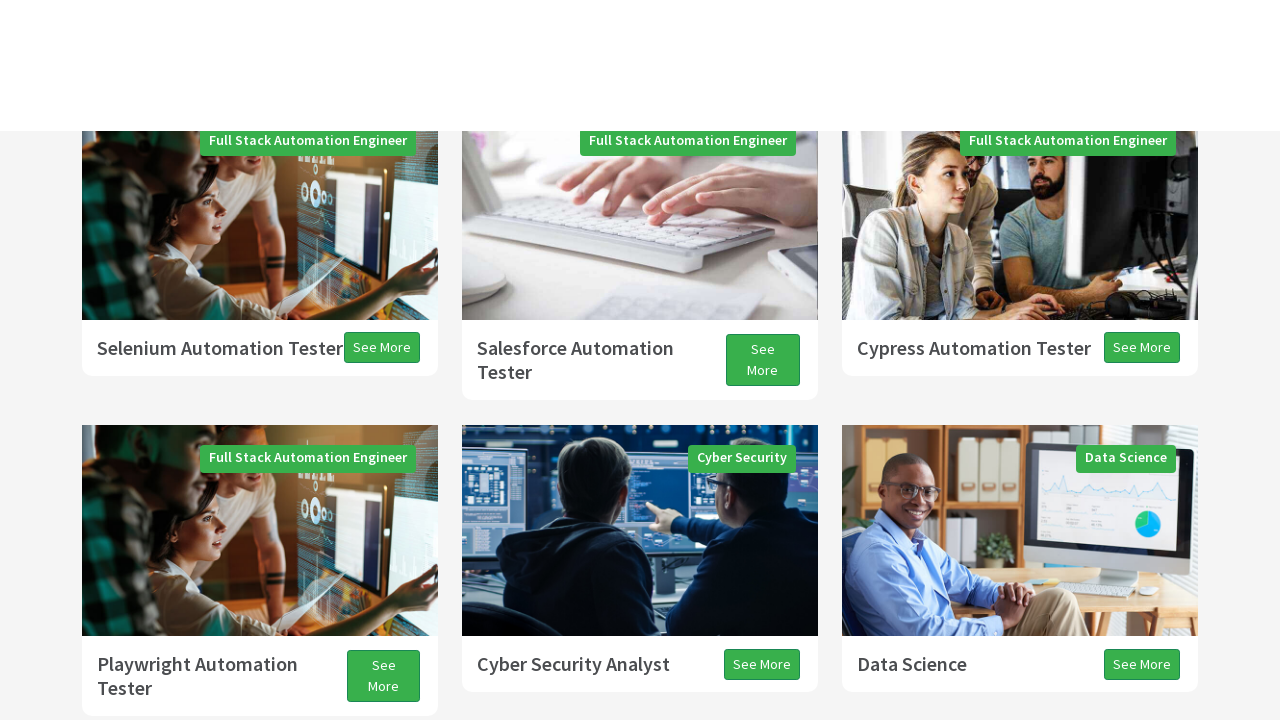

Waited 3 seconds after scrolling down with PageDown
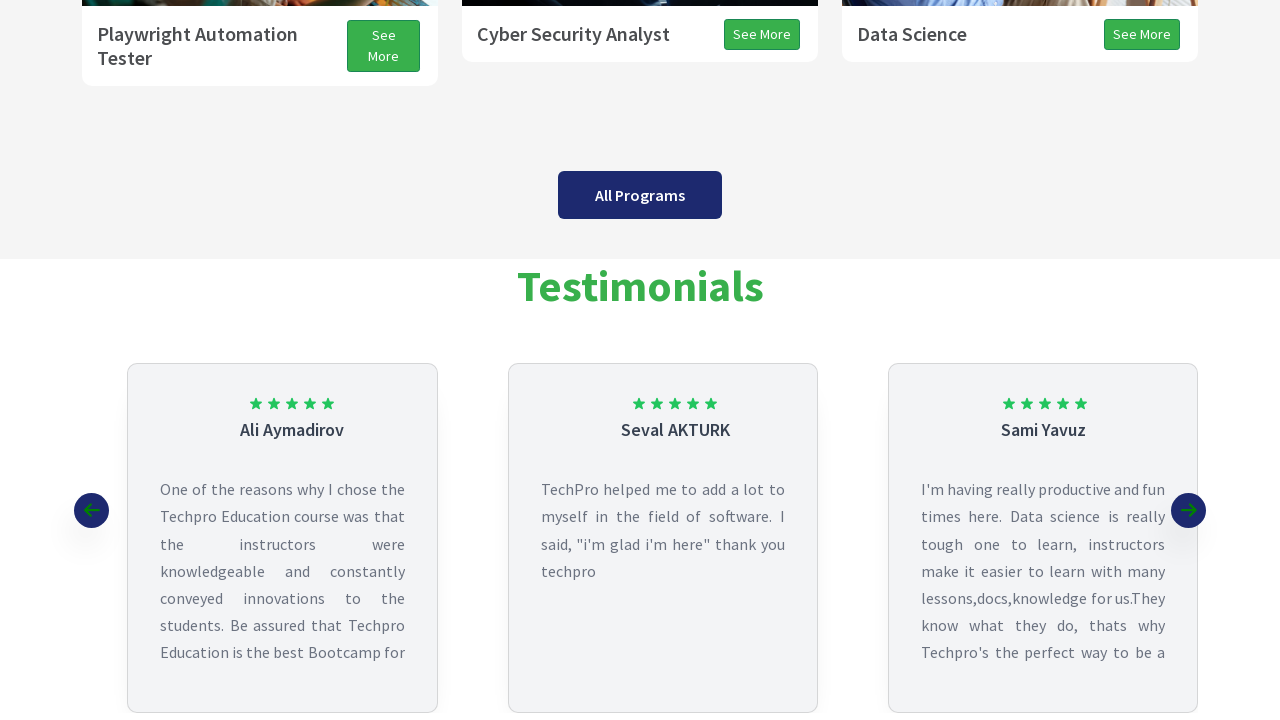

Pressed ArrowDown key - small scroll down
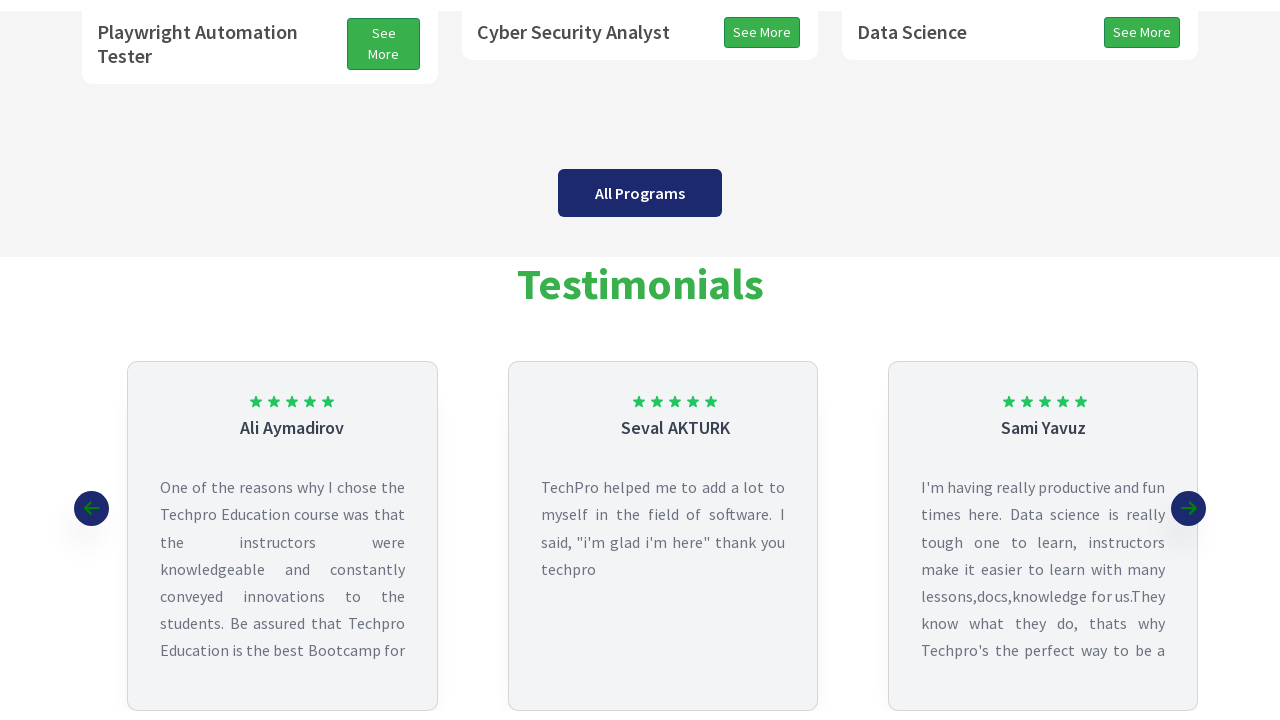

Waited 3 seconds after scrolling down with ArrowDown
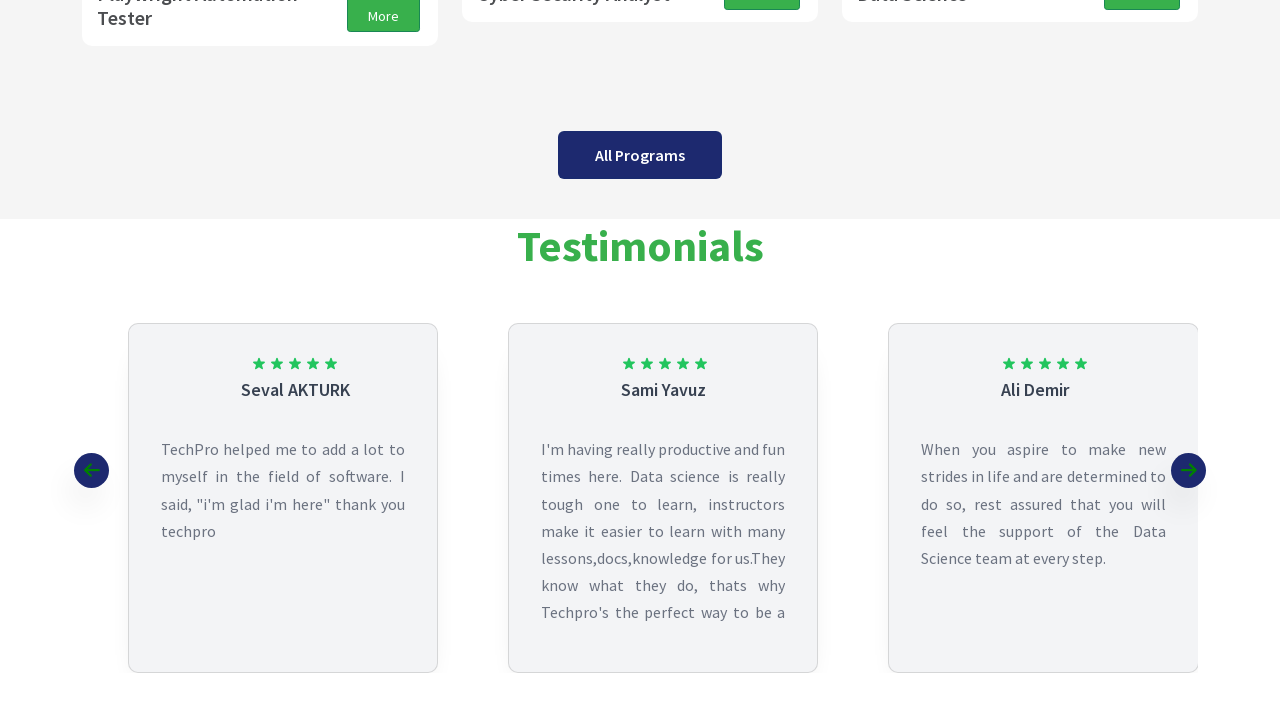

Pressed PageUp key - scroll up
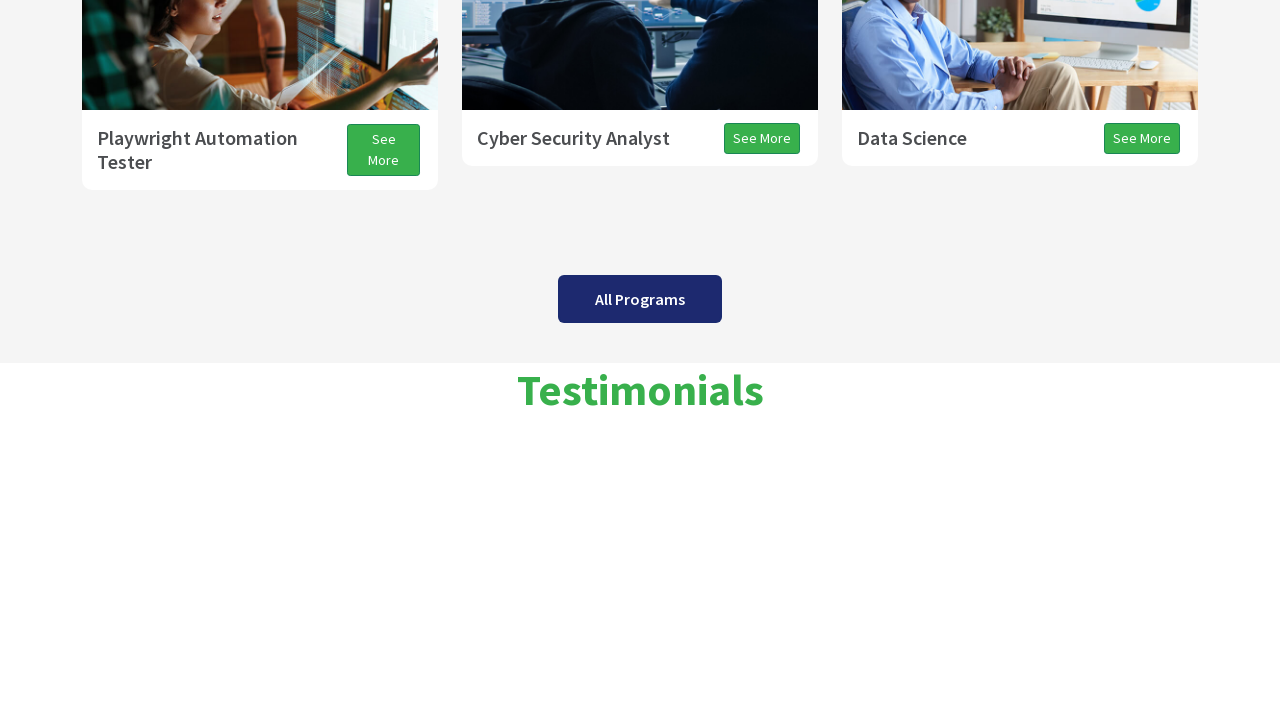

Waited 3 seconds after scrolling up with PageUp
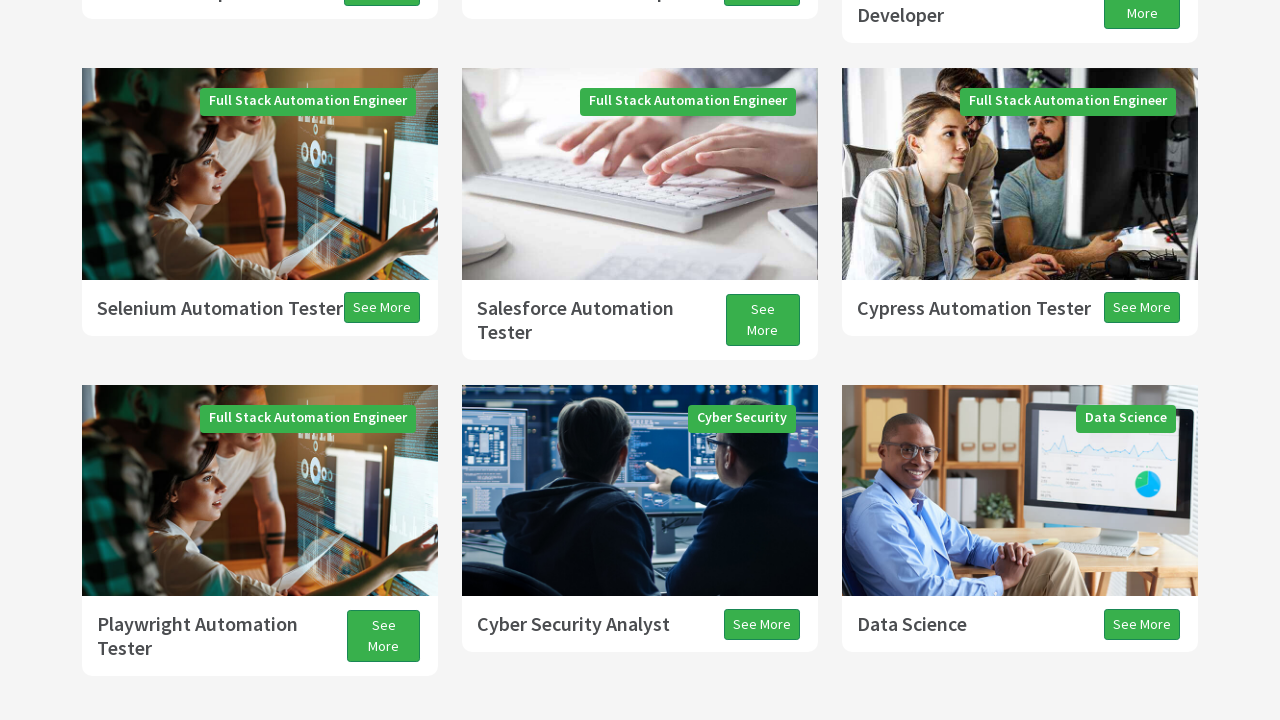

Pressed ArrowUp key - small scroll up
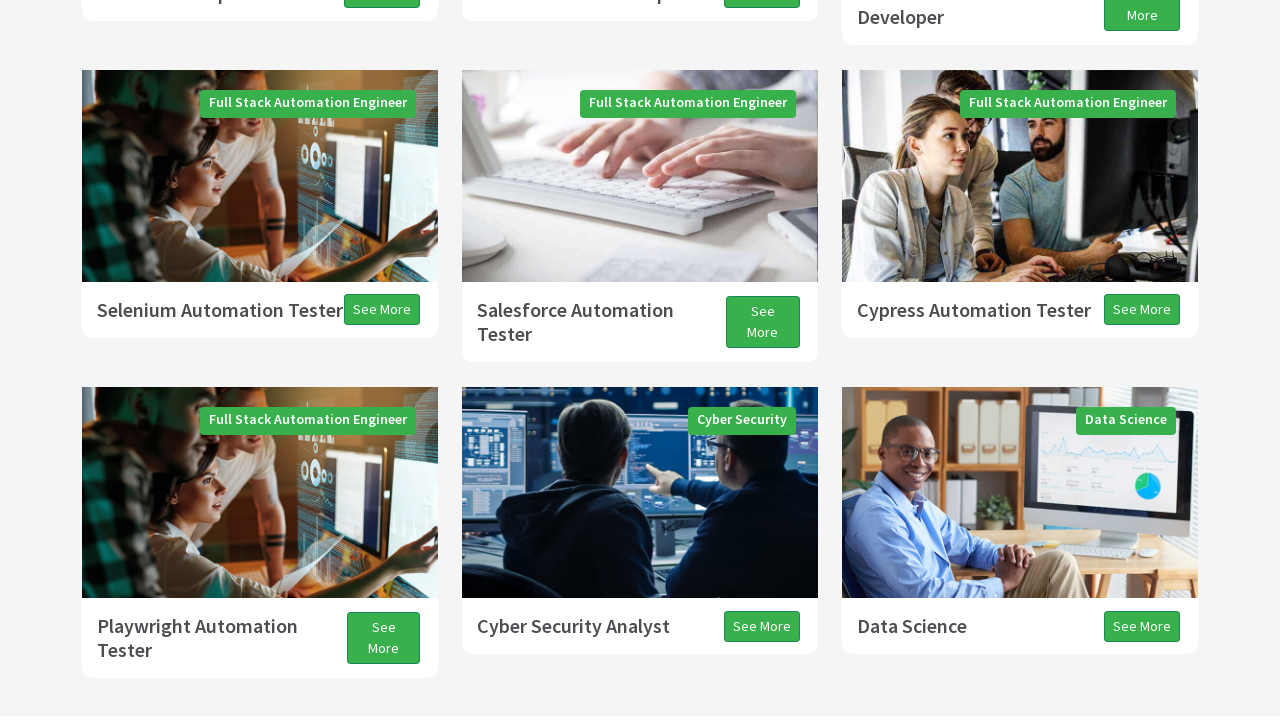

Waited 3 seconds after scrolling up with ArrowUp
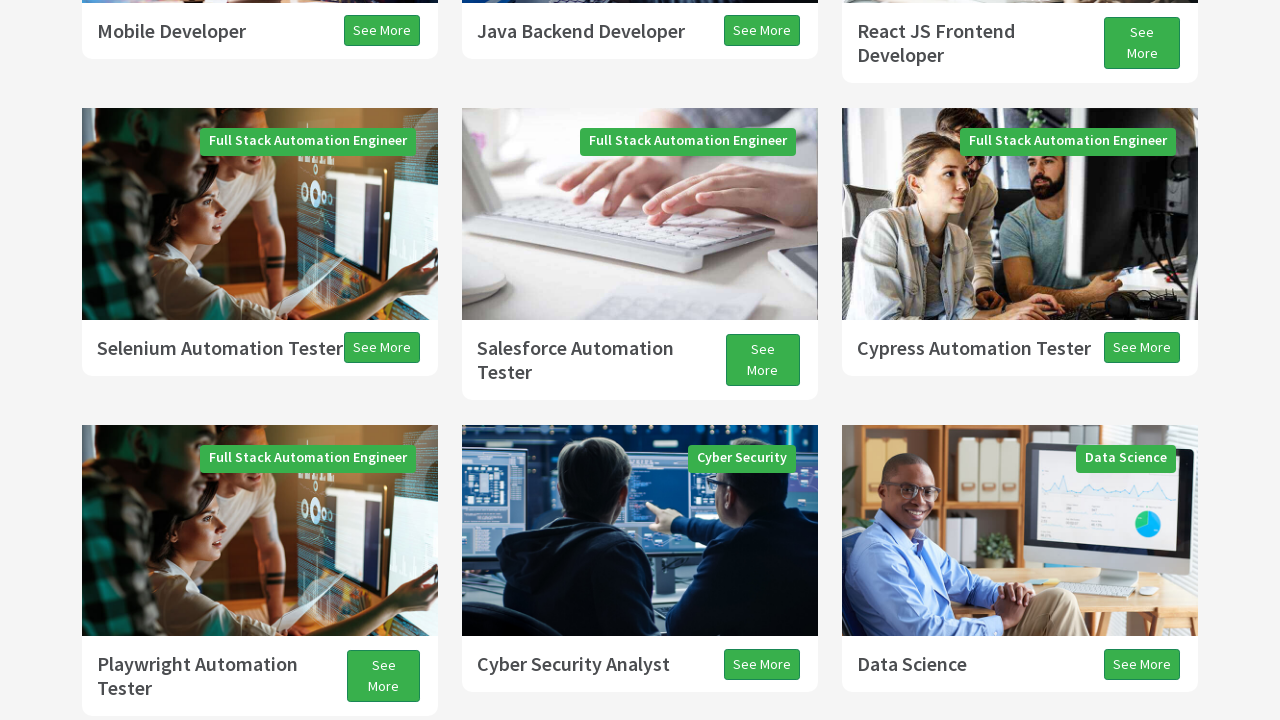

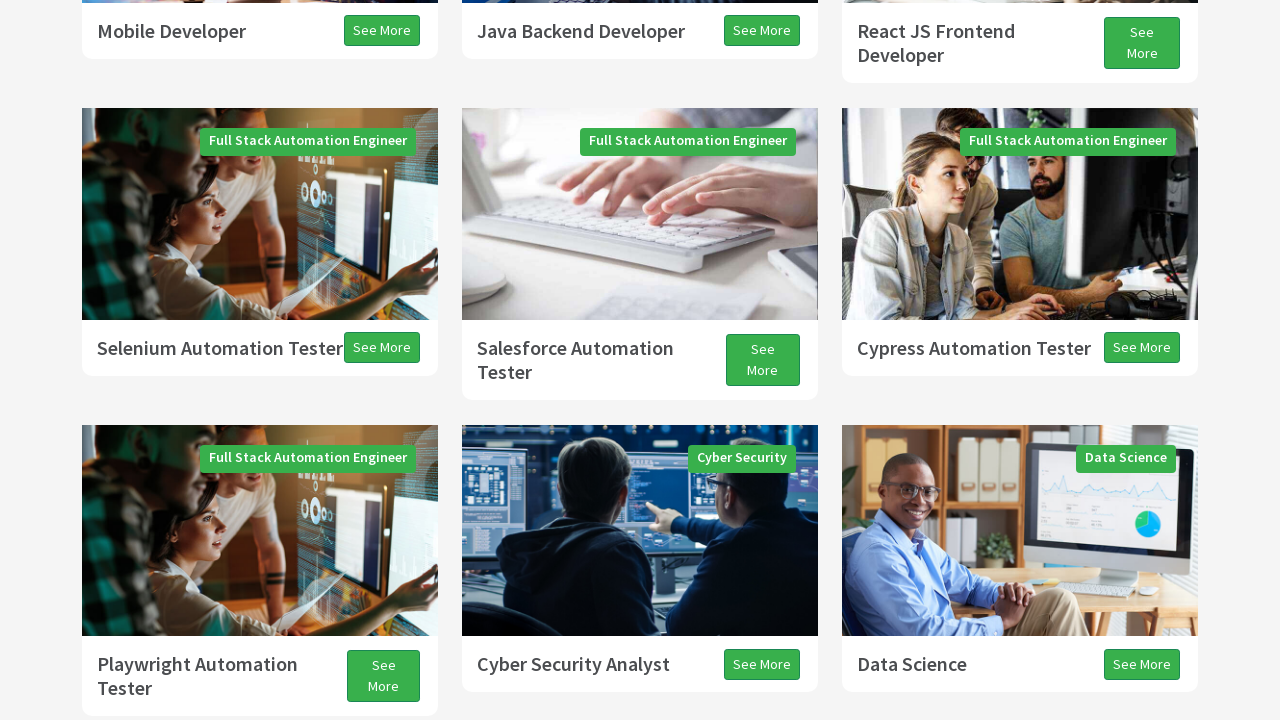